Tests form submission by clicking on a dynamically calculated link and filling out personal information fields

Starting URL: http://suninjuly.github.io/find_link_text

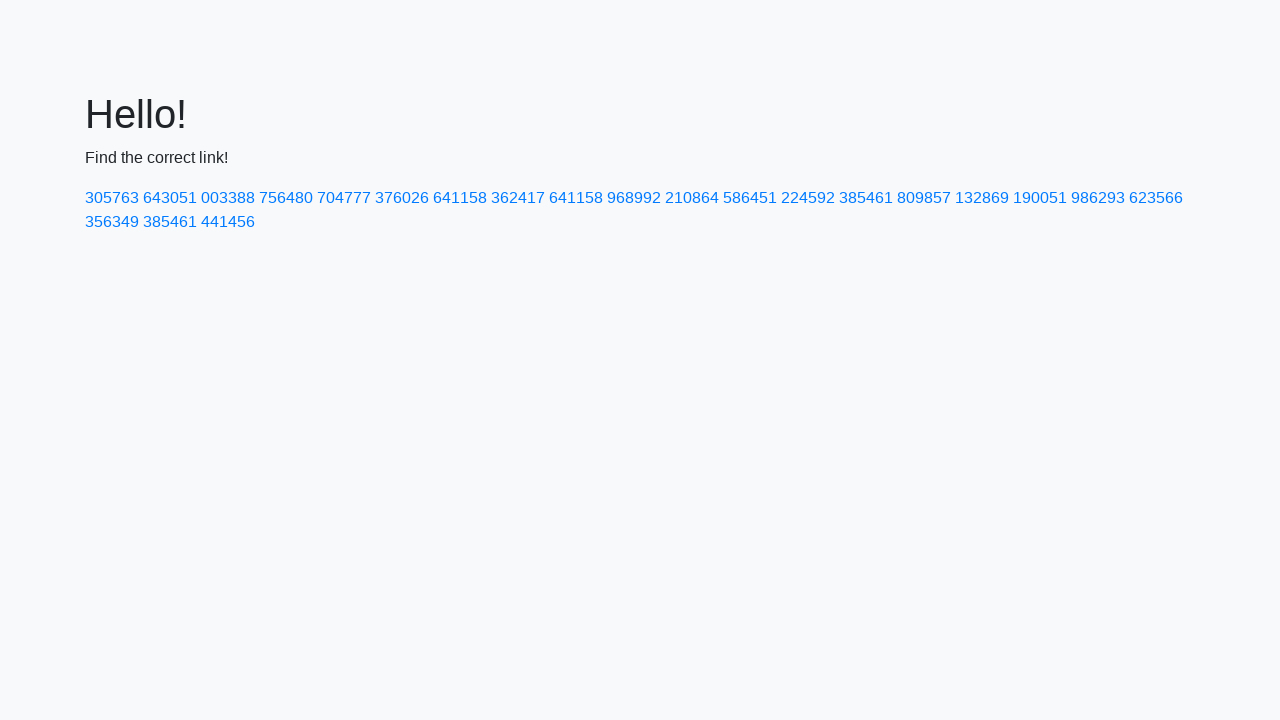

Clicked on dynamically calculated link with text '224592' at (808, 198) on a:has-text('224592')
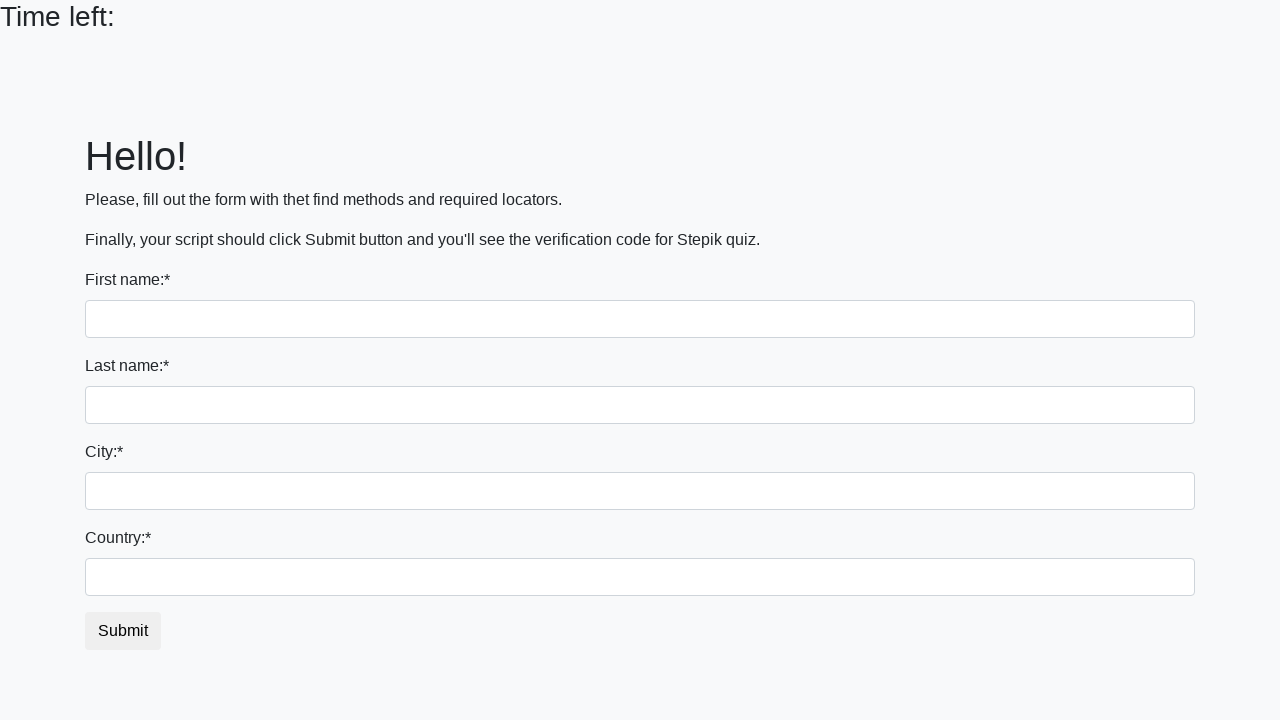

Filled first name field with 'Ivan' on input:first-of-type
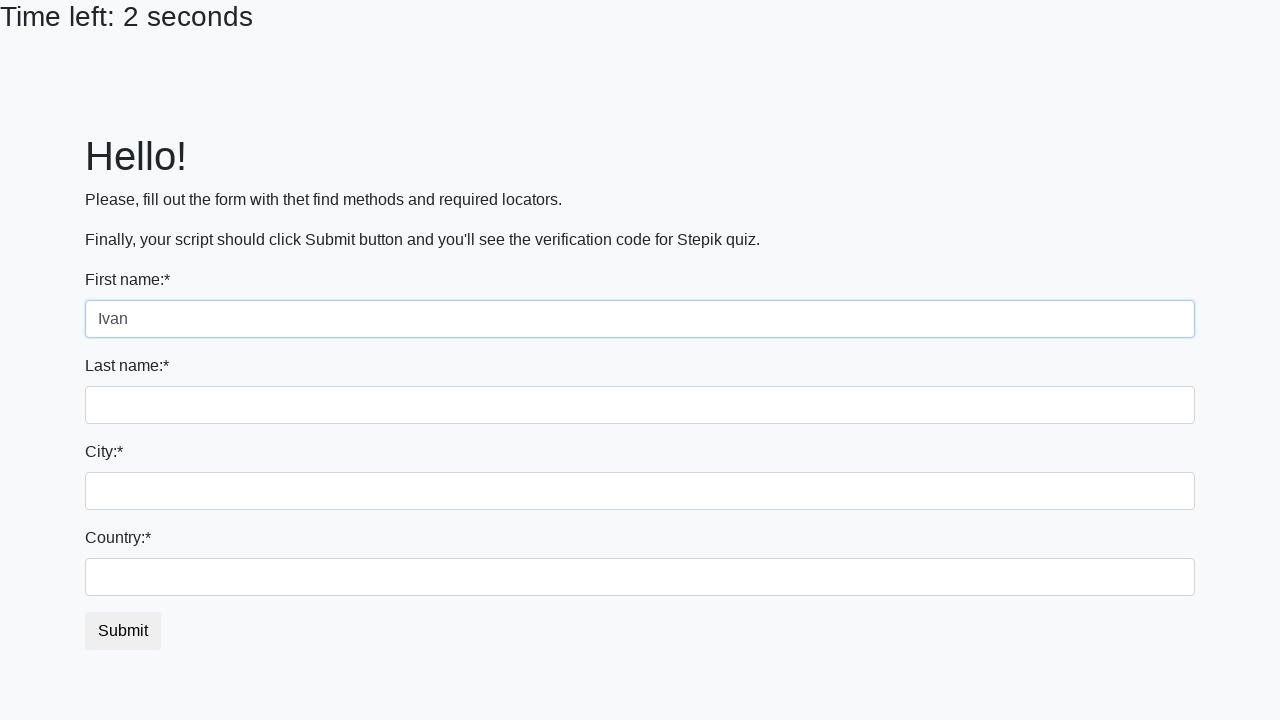

Filled last name field with 'Petrov' on input[name='last_name']
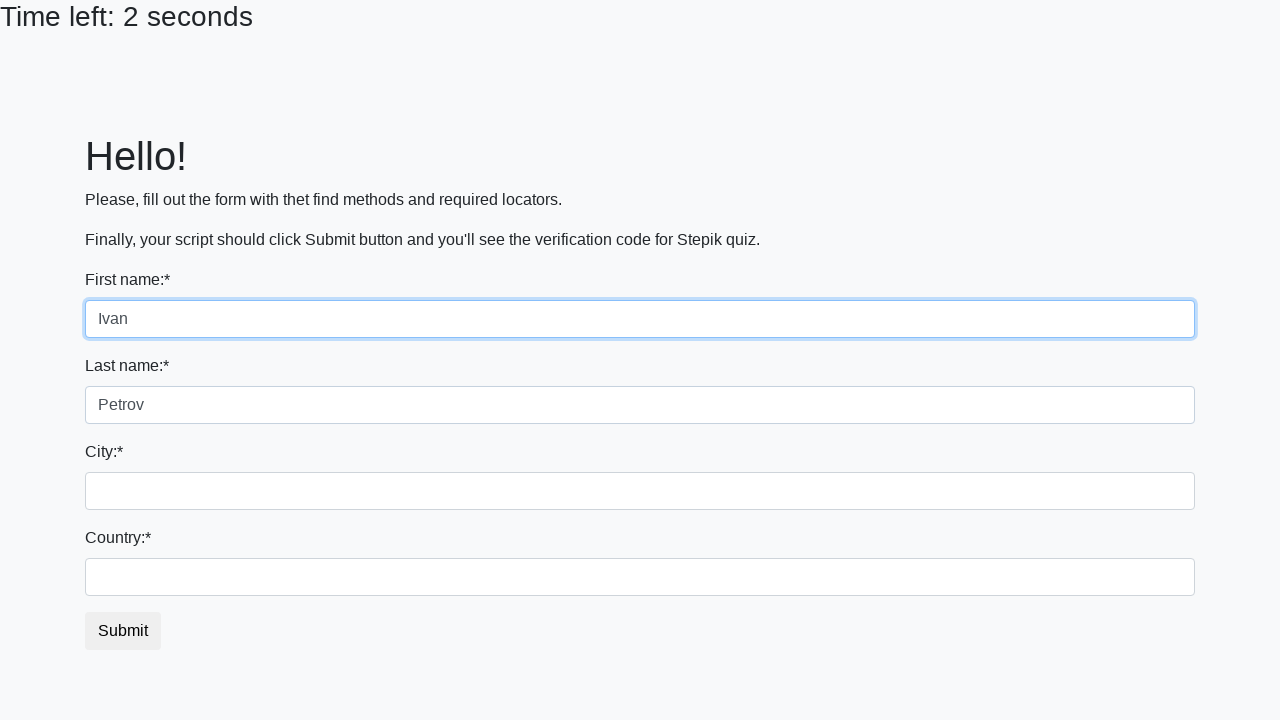

Filled city field with 'Smolensk' on .city
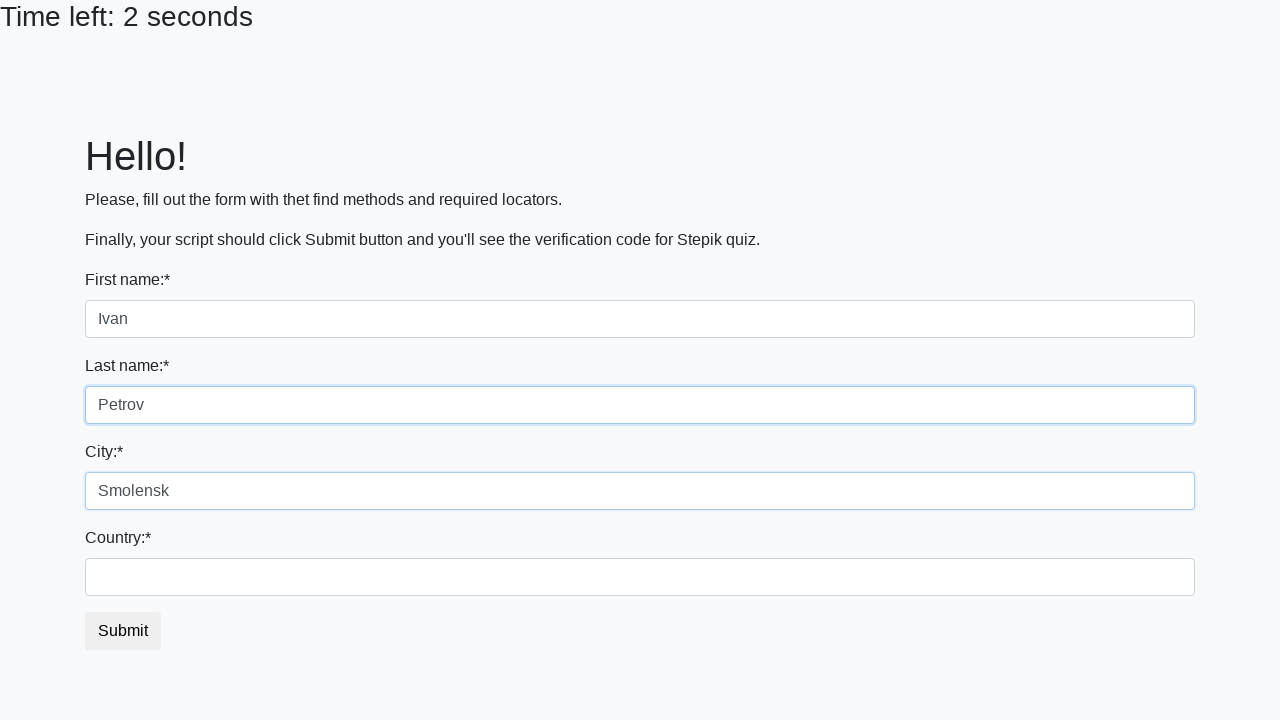

Filled country field with 'Russia' on #country
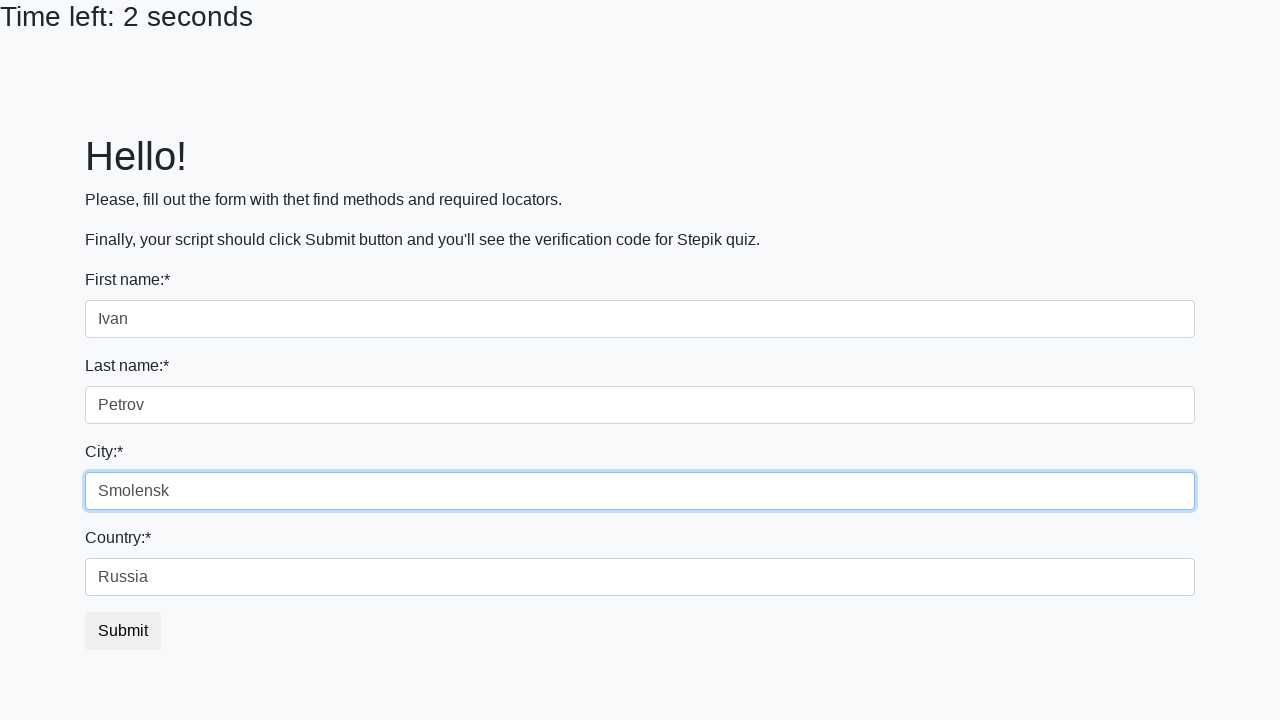

Clicked submit button to submit the form at (123, 631) on button.btn
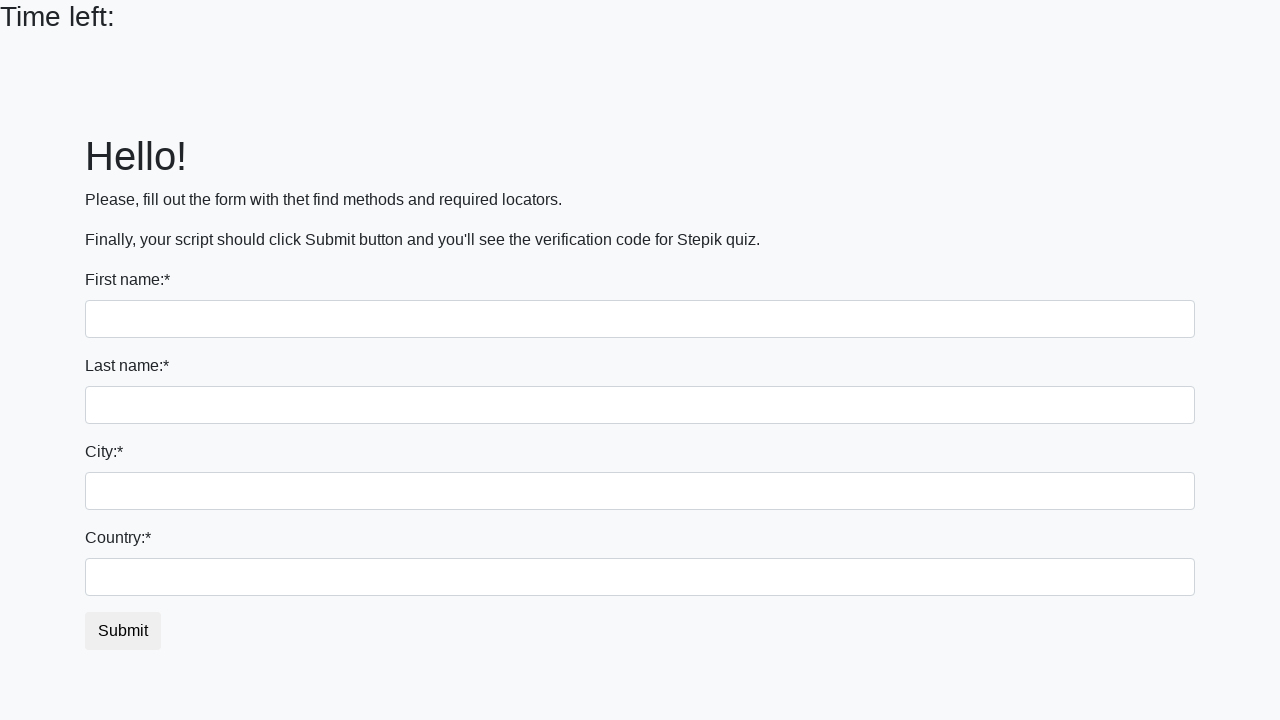

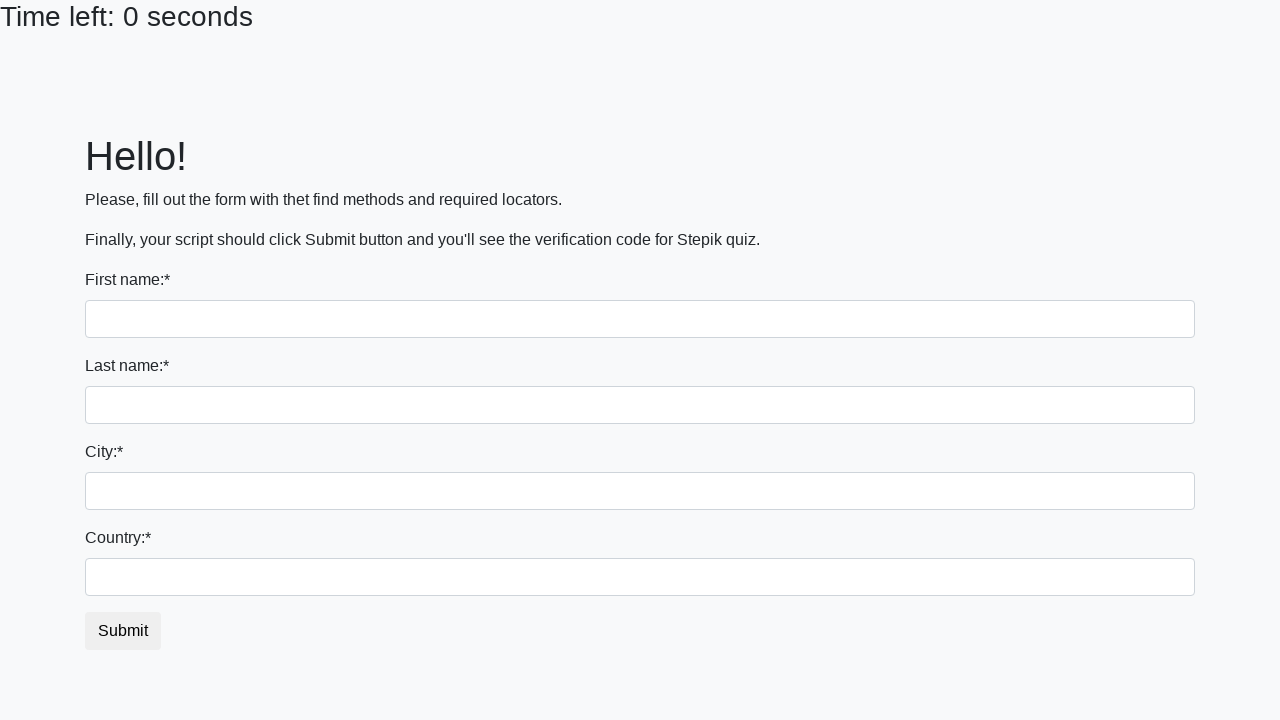